Tests prompt alert functionality by triggering a prompt alert, entering text, and accepting it

Starting URL: https://demoqa.com/alerts

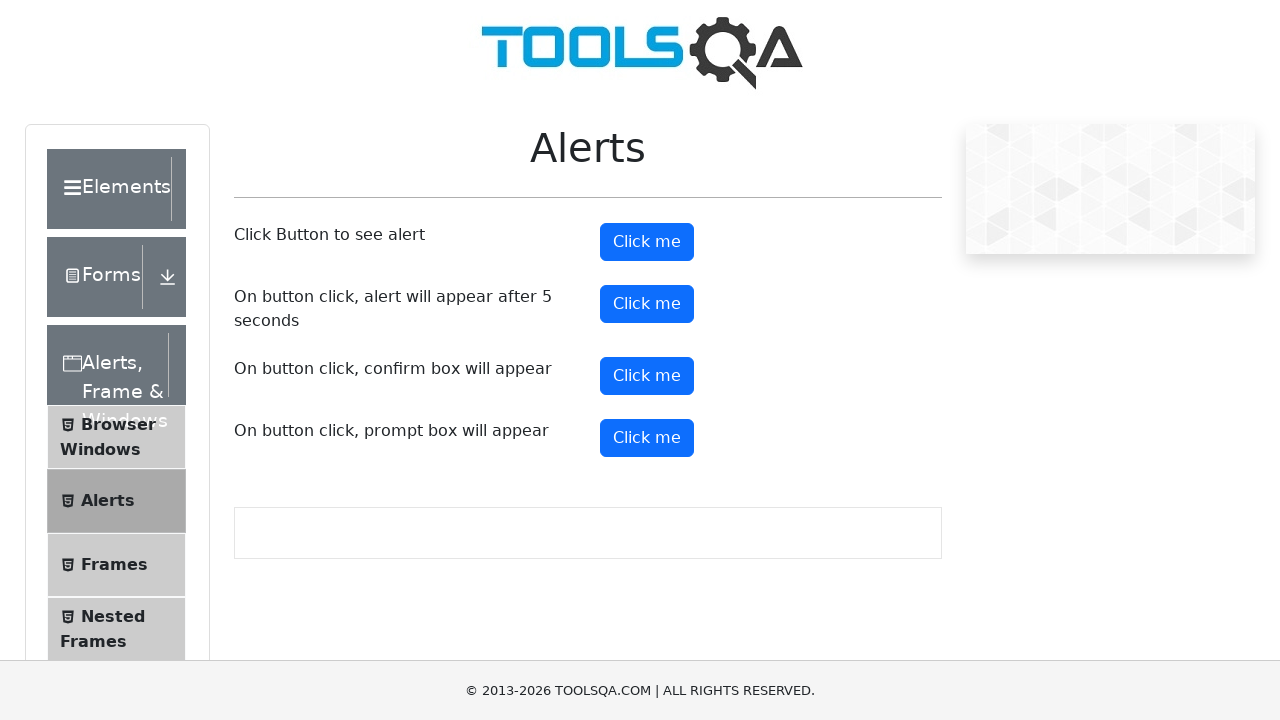

Scrolled down 5000px to reveal prompt button
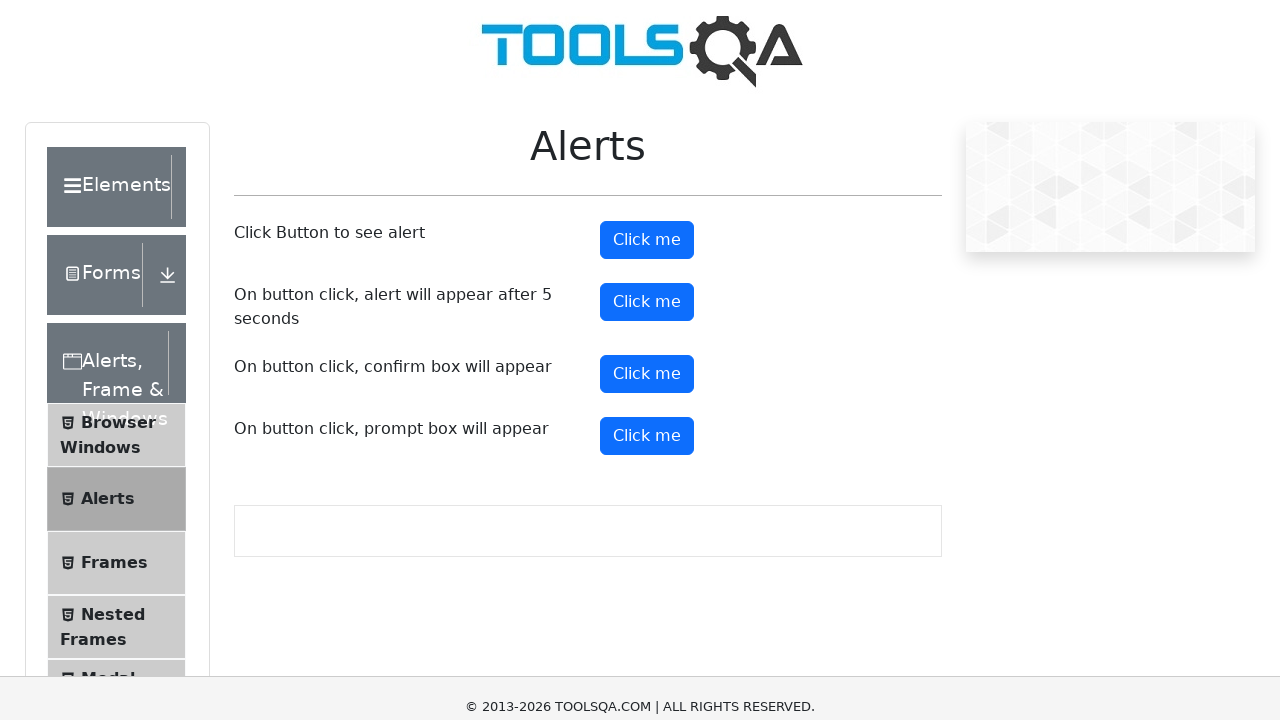

Clicked prompt button to trigger alert at (647, 44) on #promtButton
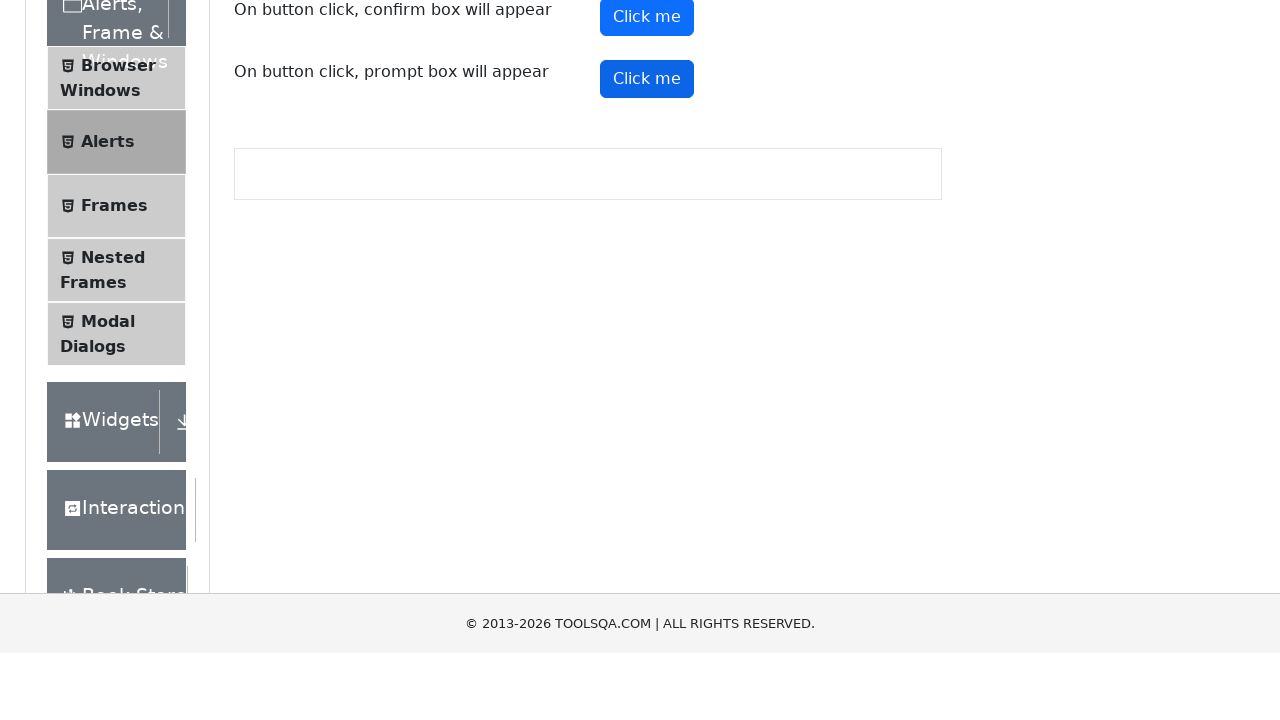

Set up dialog handler to accept prompt with 'ok' text
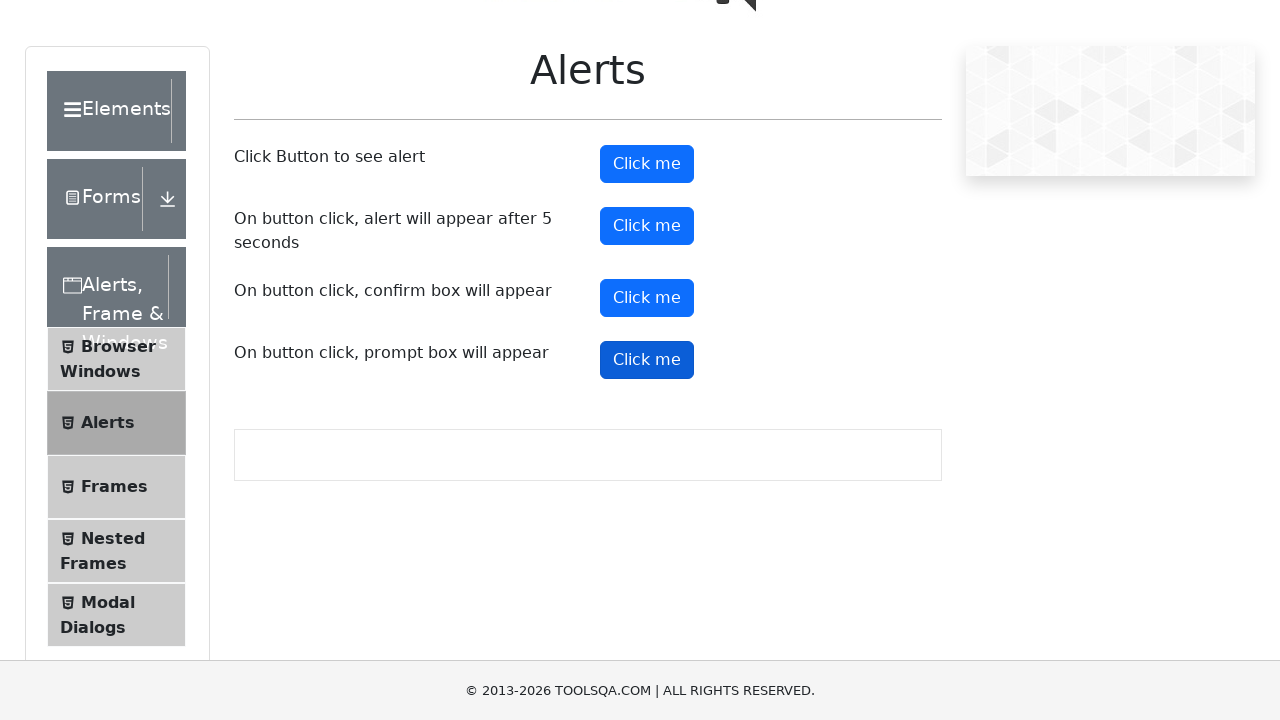

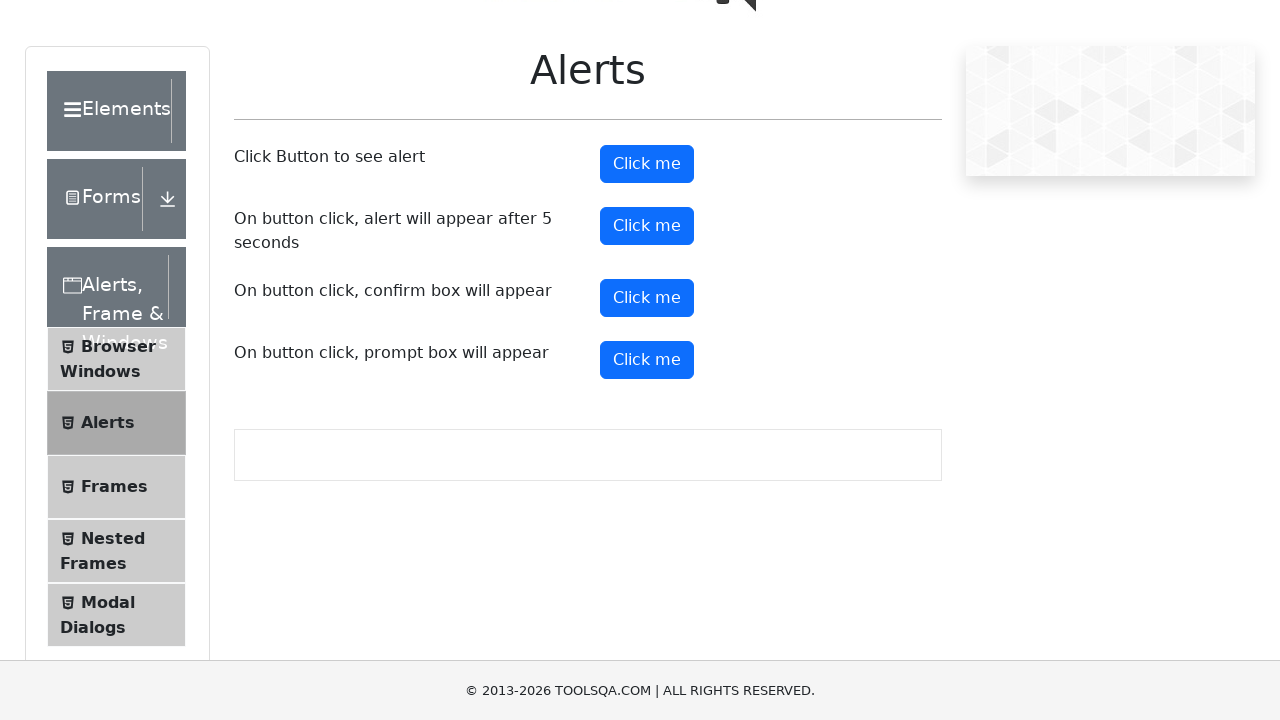